Navigates to the A/B Test page on the-internet.herokuapp.com and verifies the heading text

Starting URL: http://the-internet.herokuapp.com/

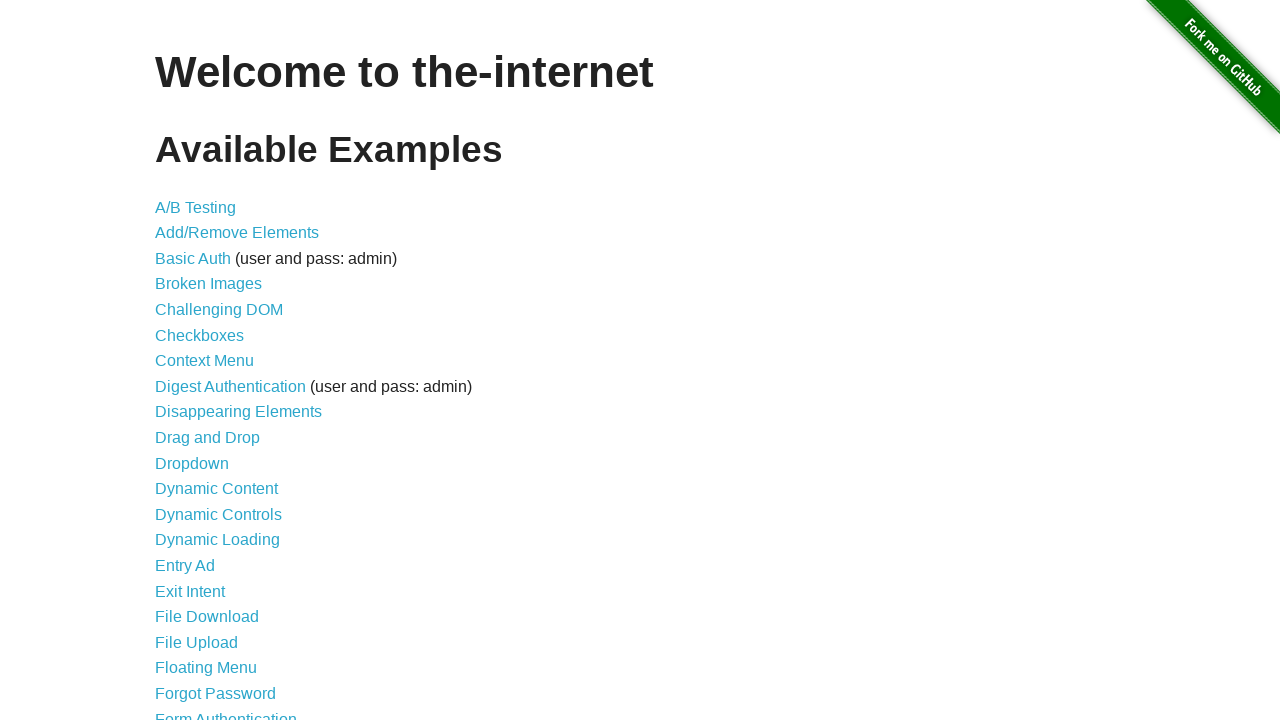

Clicked on A/B Testing link at (196, 207) on a[href='/abtest']
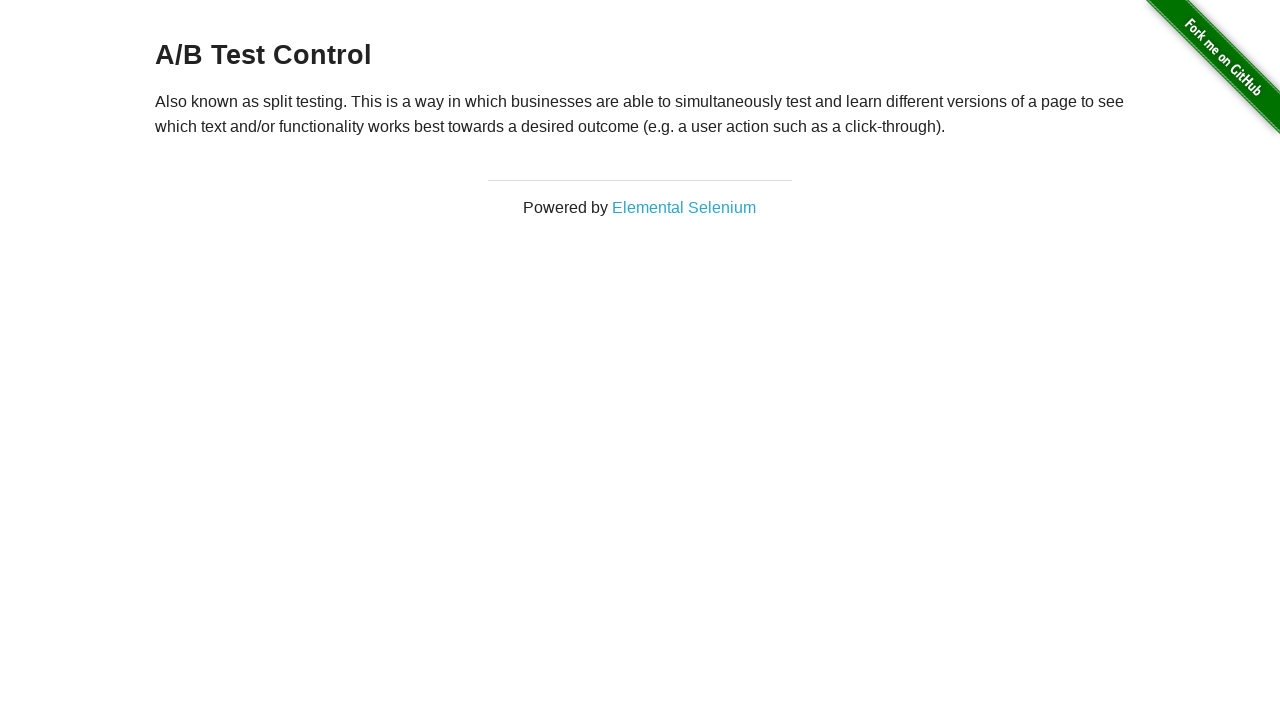

A/B Test Control heading appeared on page
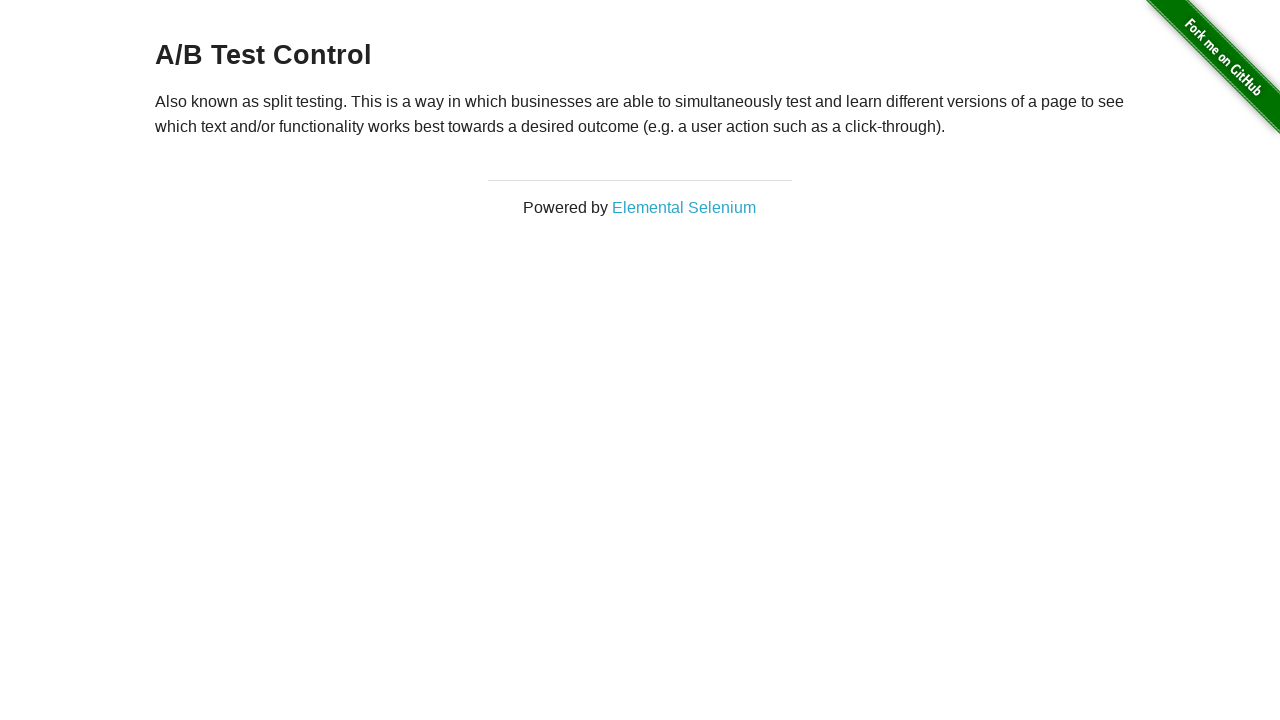

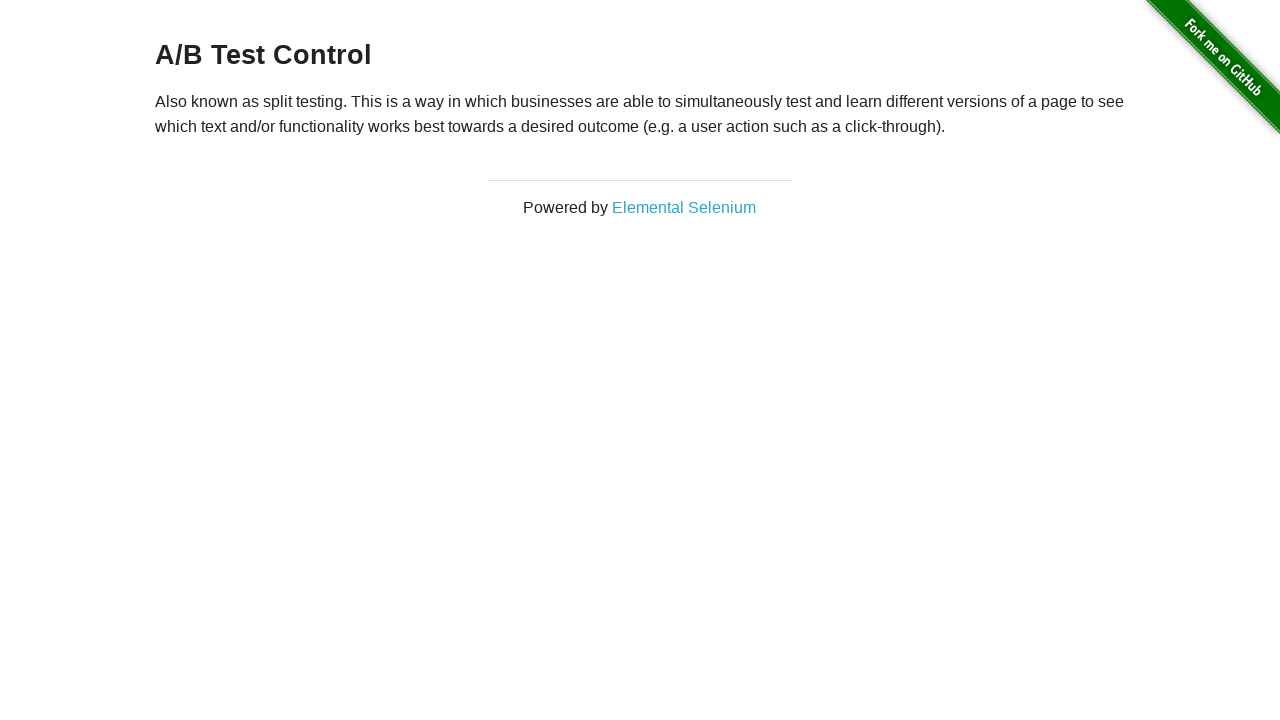